Tests double-click functionality by double-clicking a button and verifying that the expected text message appears on the page.

Starting URL: https://automationfc.github.io/basic-form/index.html

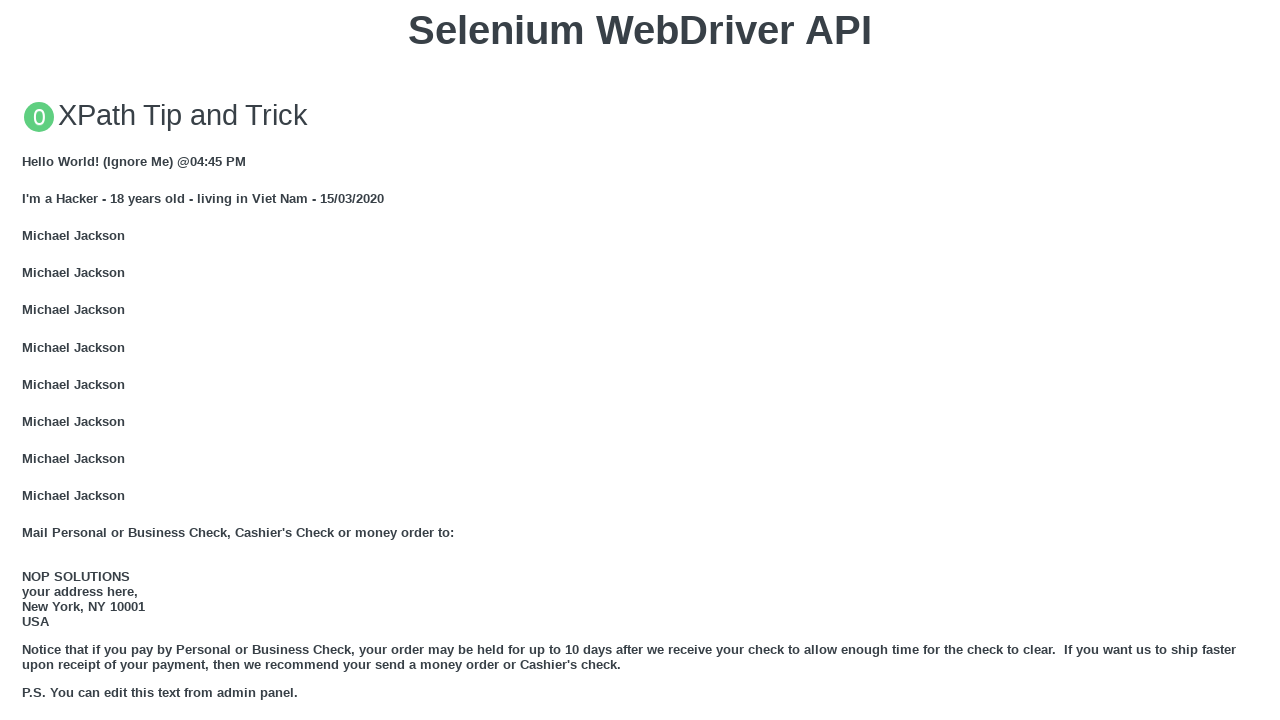

Located double-click button element
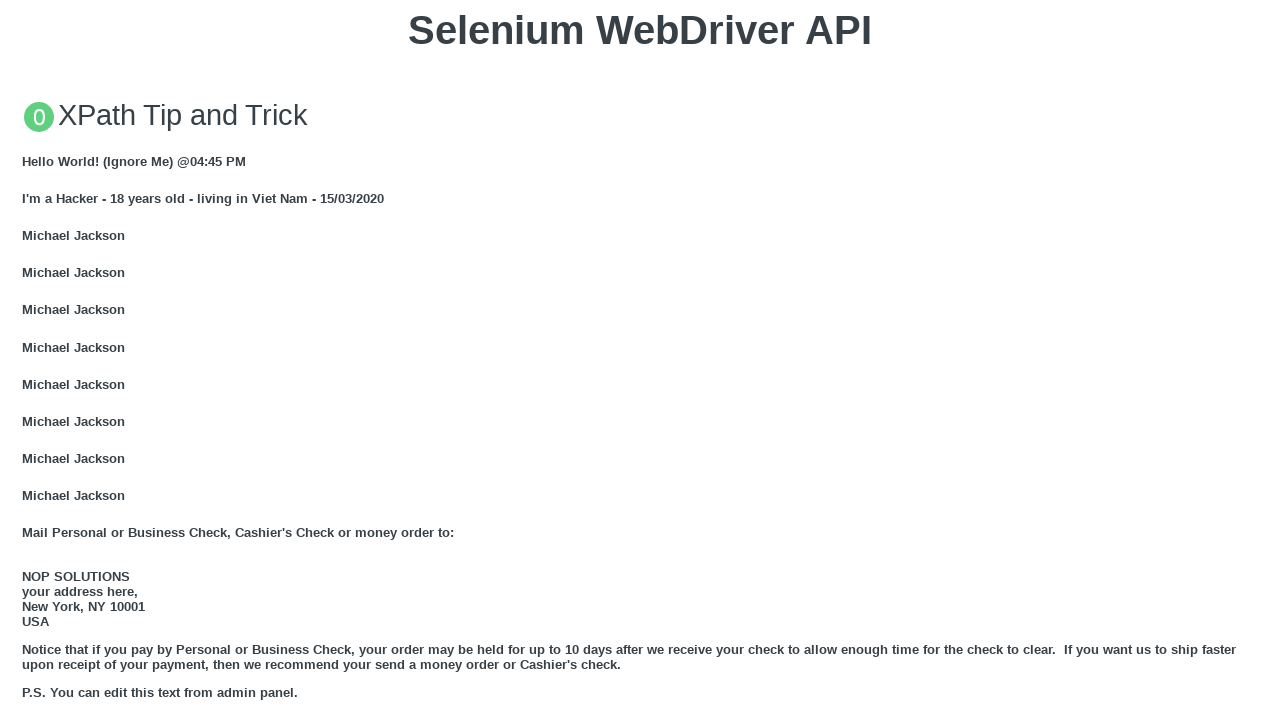

Scrolled double-click button into view
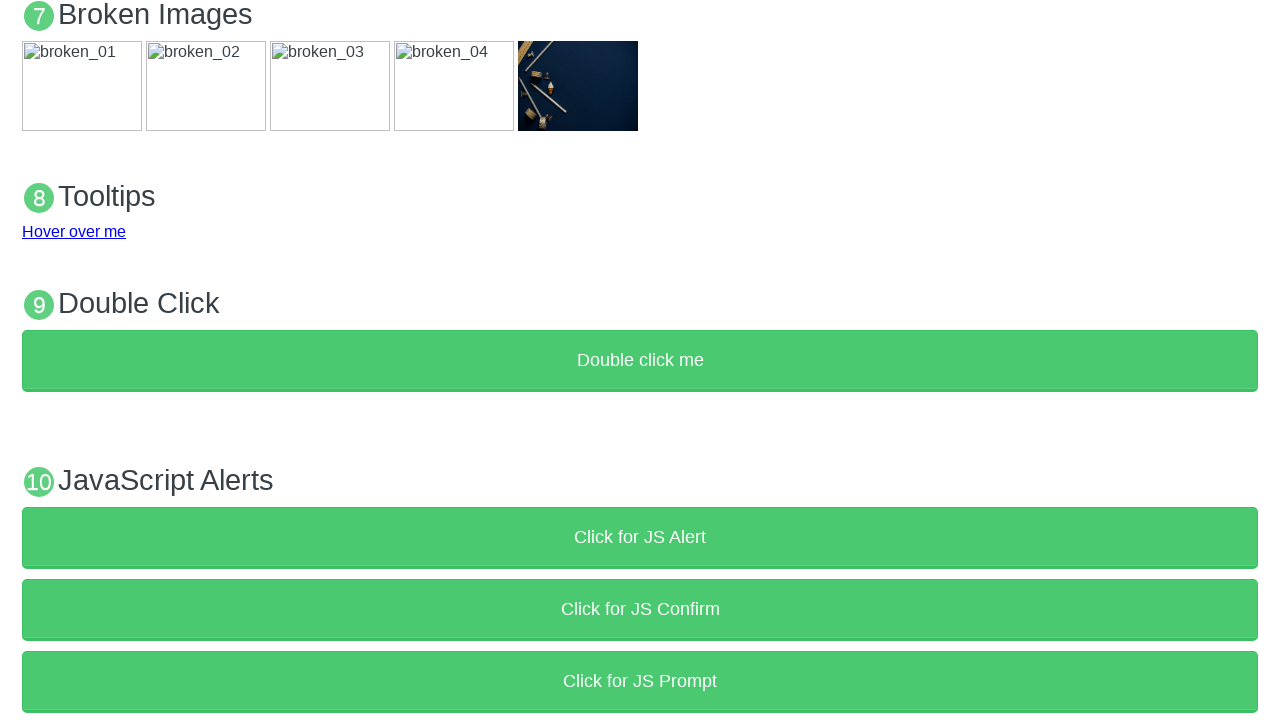

Double-clicked the button at (640, 361) on xpath=//button[text()='Double click me']
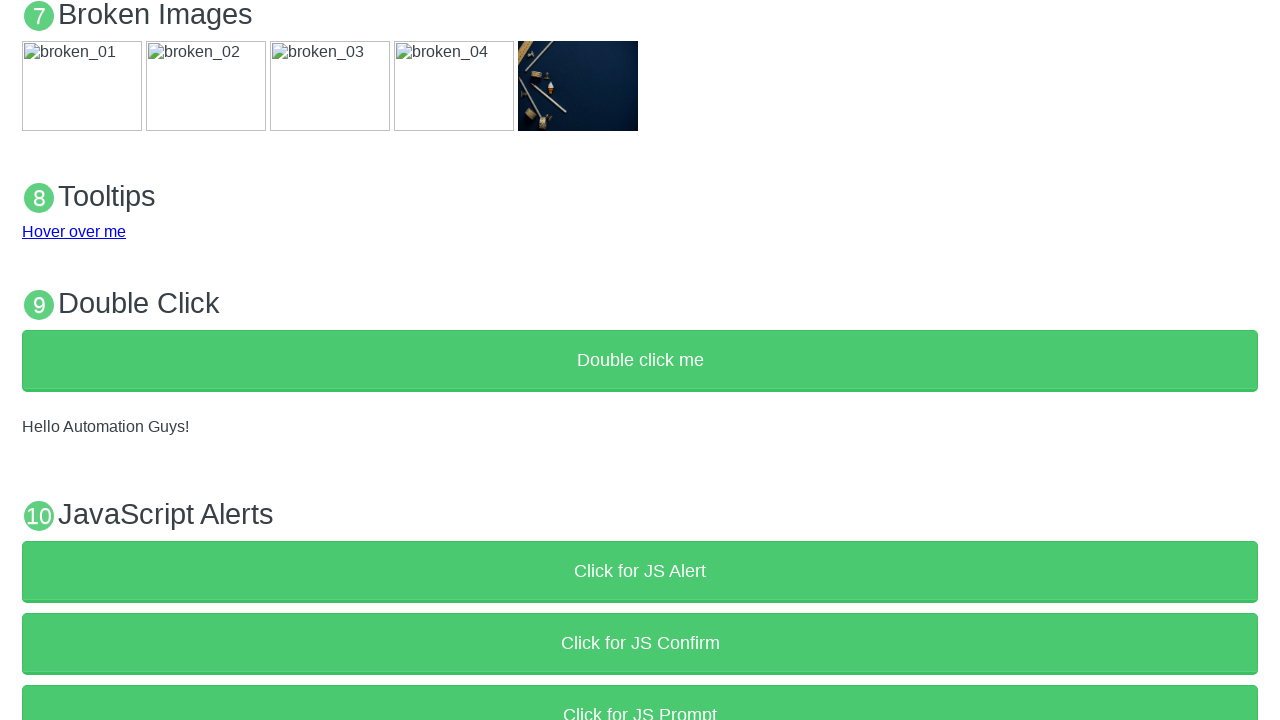

Result text element appeared on page
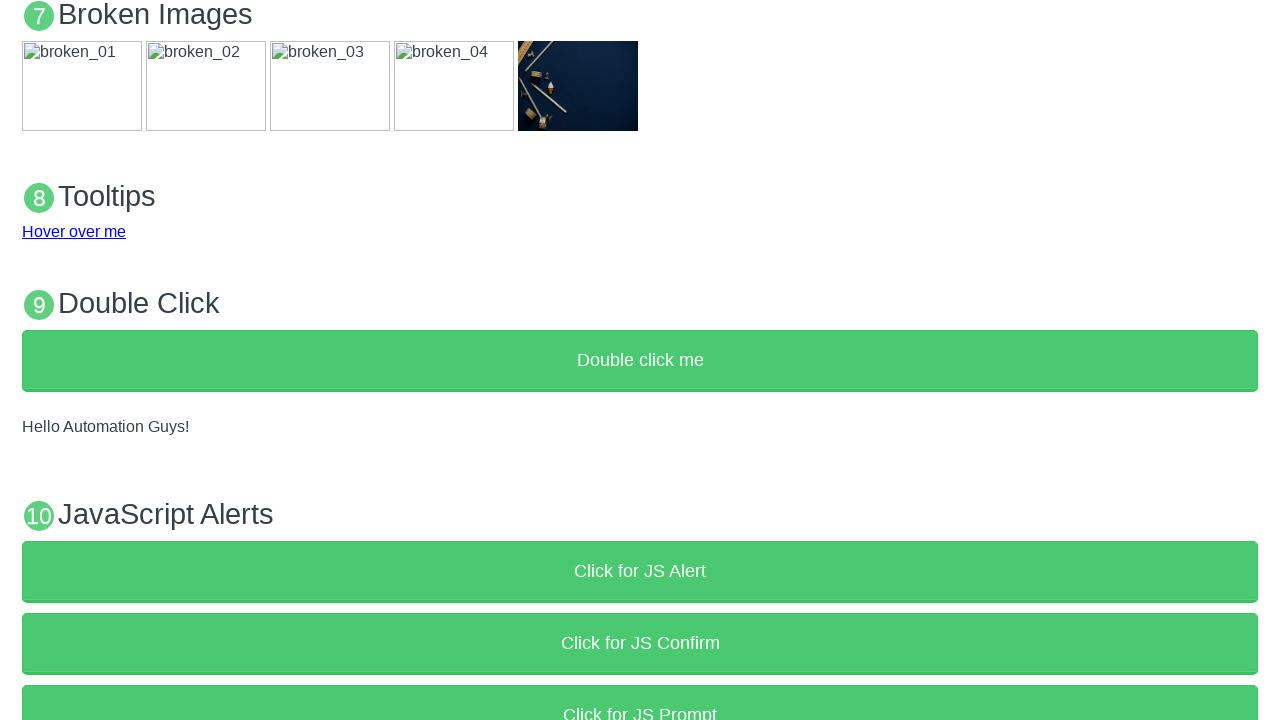

Retrieved result text content
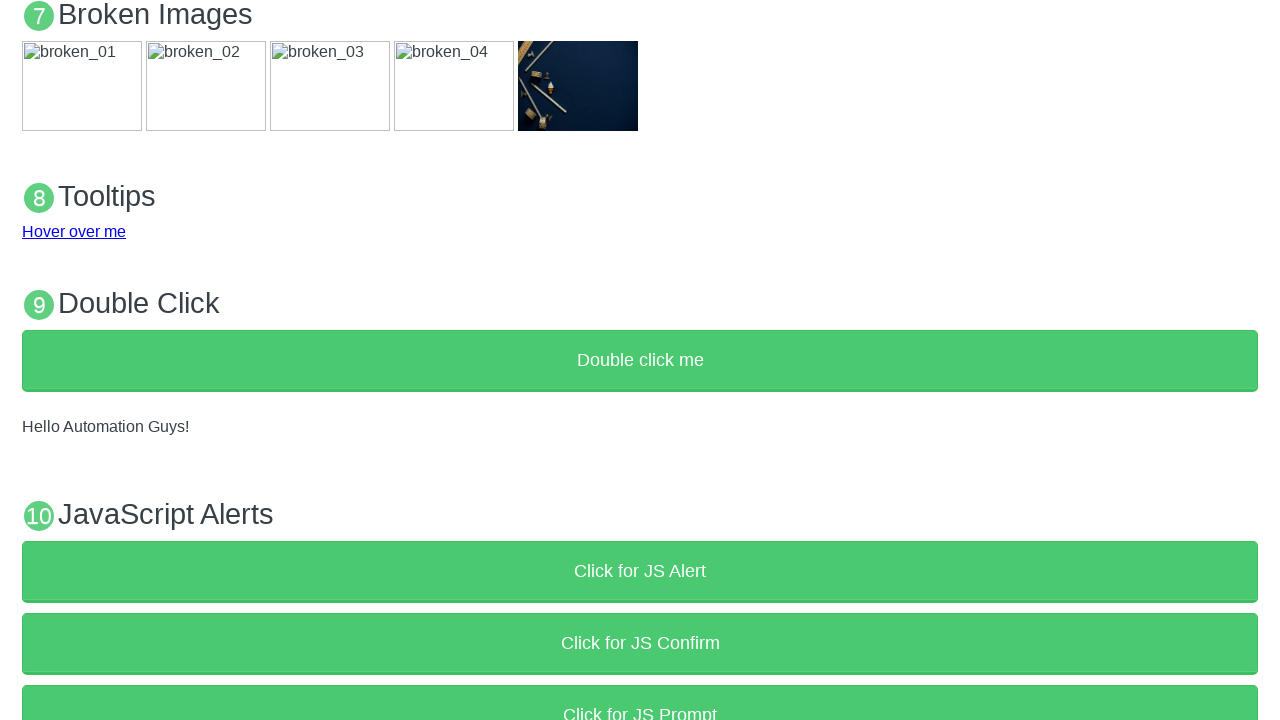

Verified result text matches expected message 'Hello Automation Guys!'
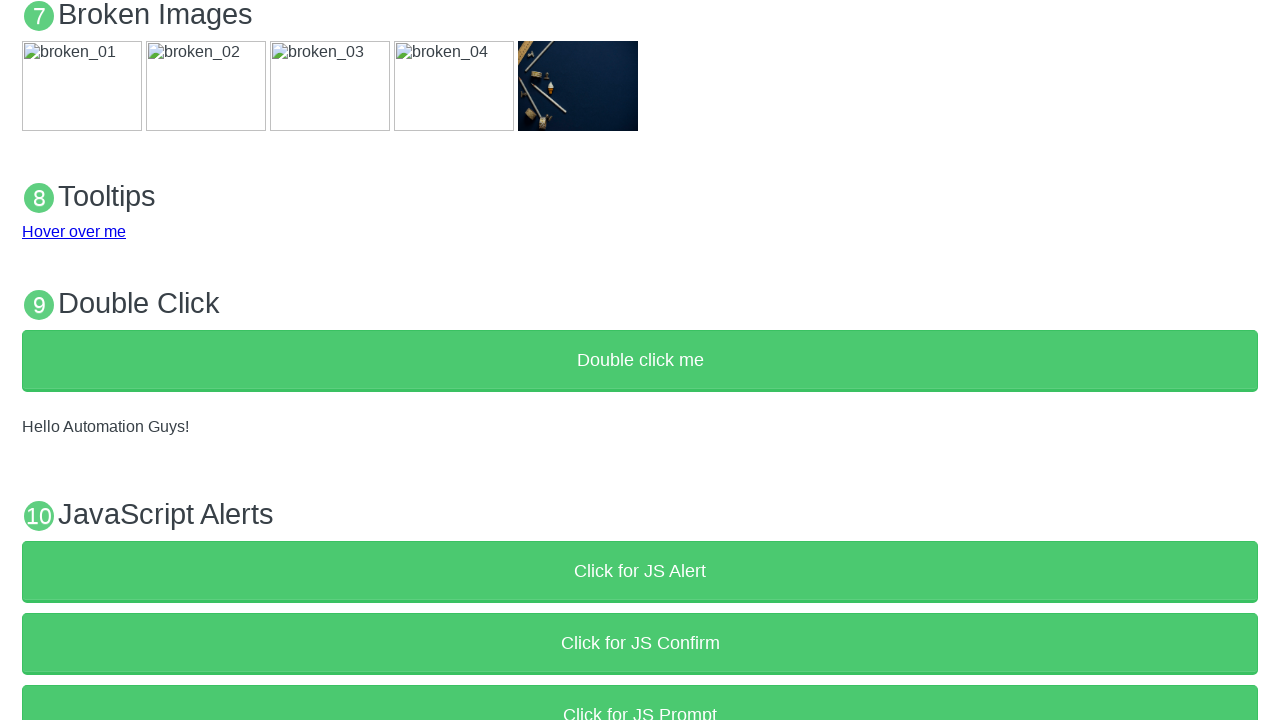

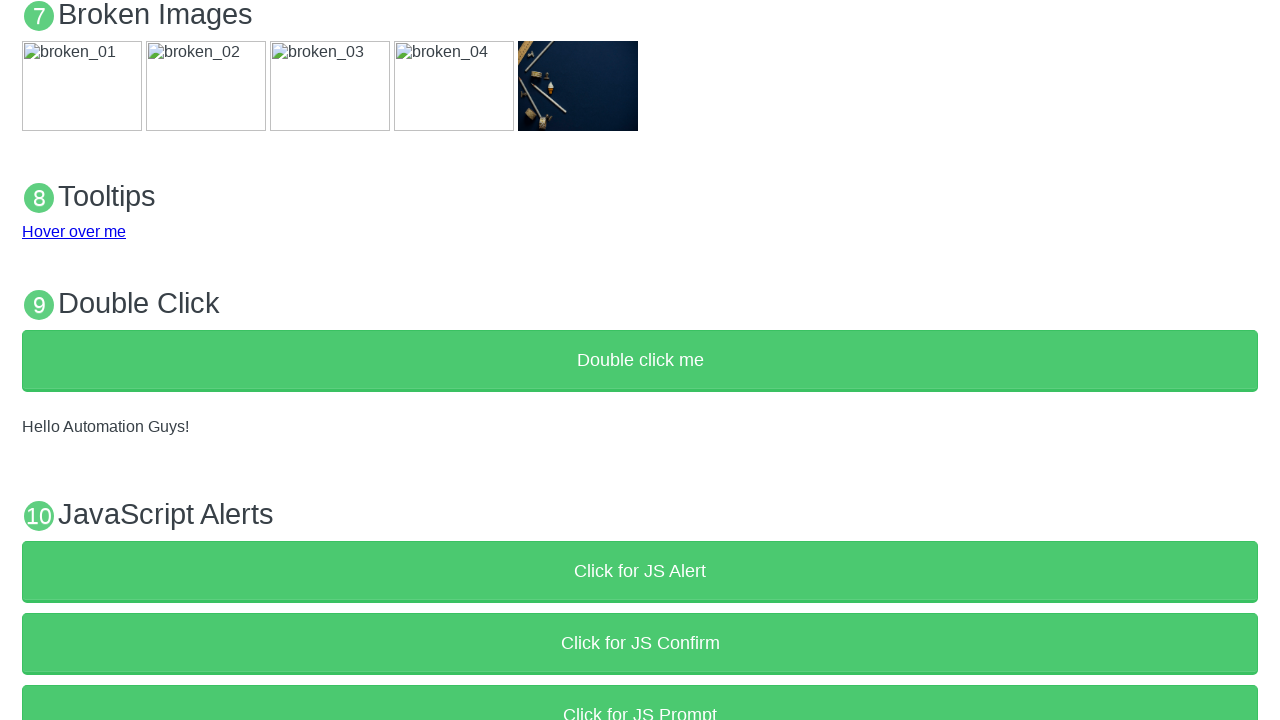